Tests dropdown selection functionality by selecting different options using various methods and verifying the selected option

Starting URL: https://the-internet.herokuapp.com/dropdown

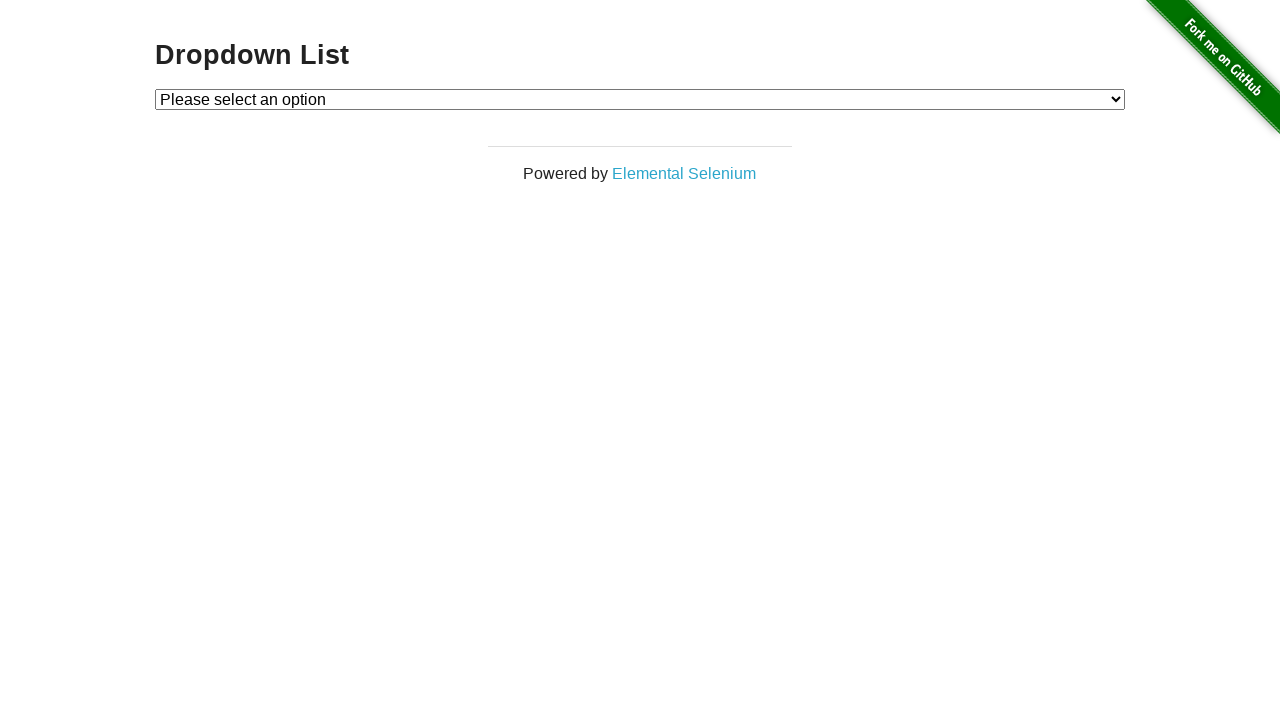

Selected option 1 from dropdown by value on #dropdown
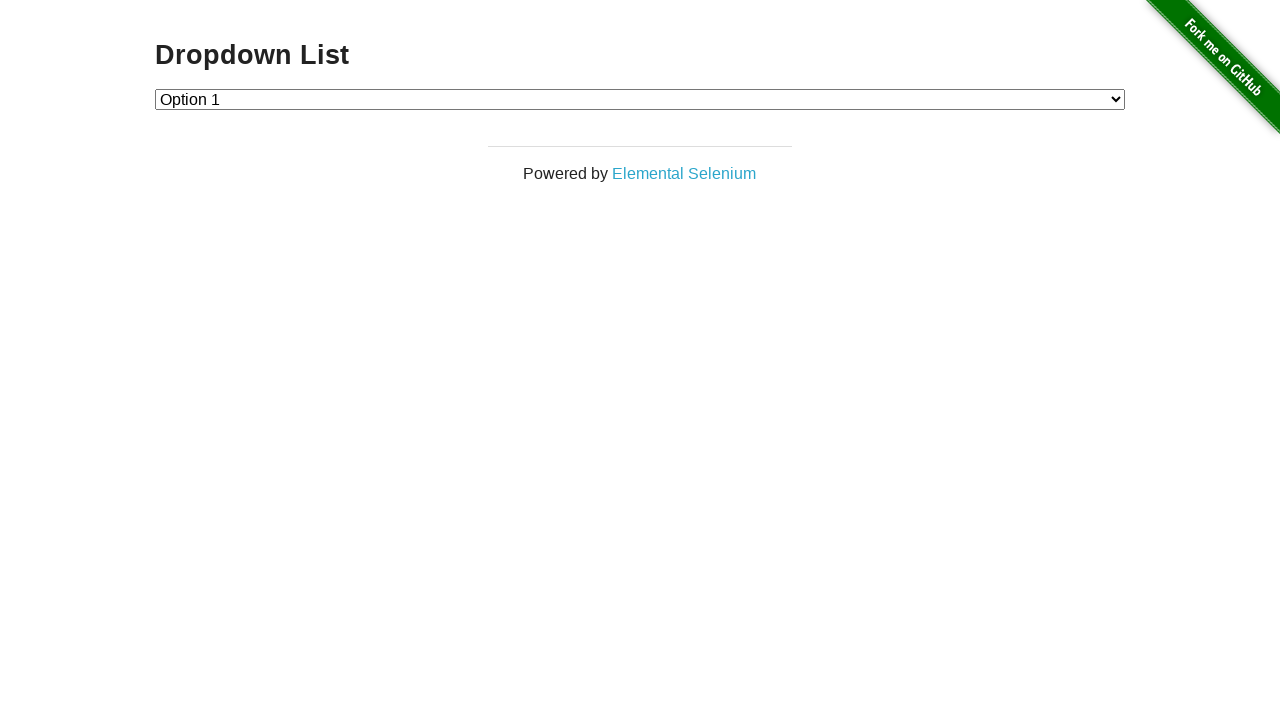

Selected option 2 from dropdown by index on #dropdown
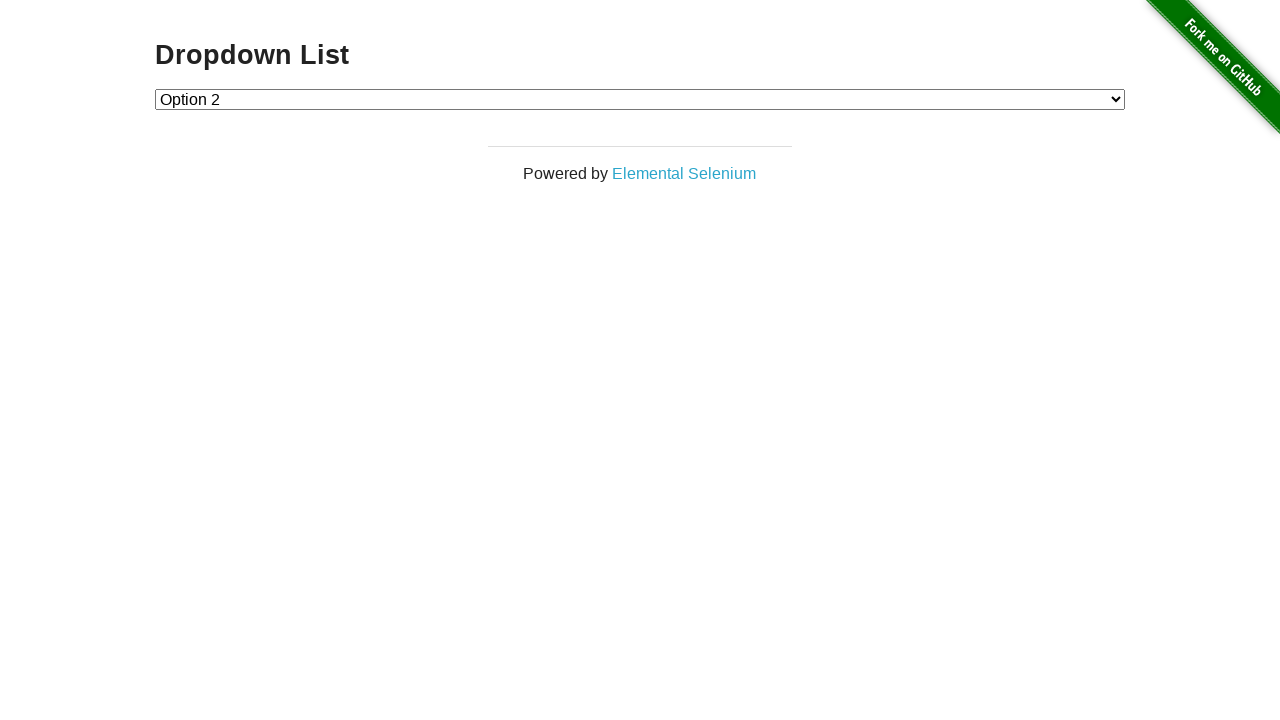

Retrieved text content of selected dropdown option
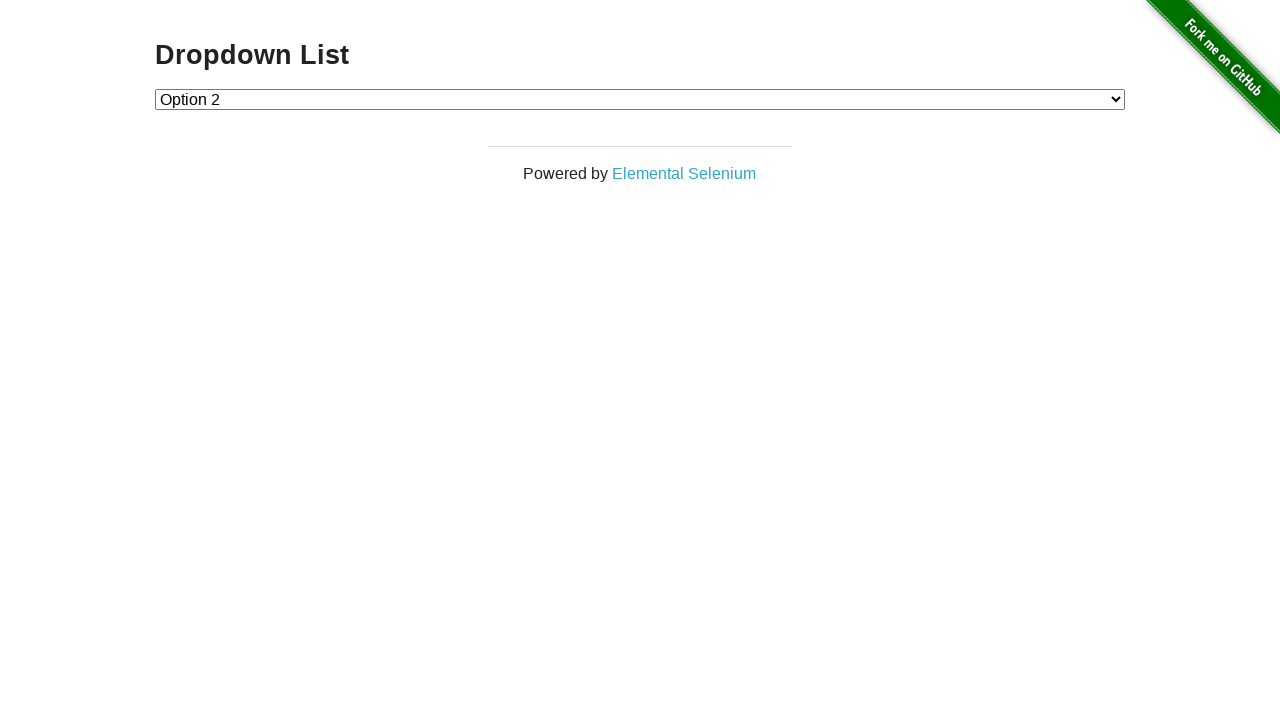

Verified that 'Option 2' is selected in dropdown
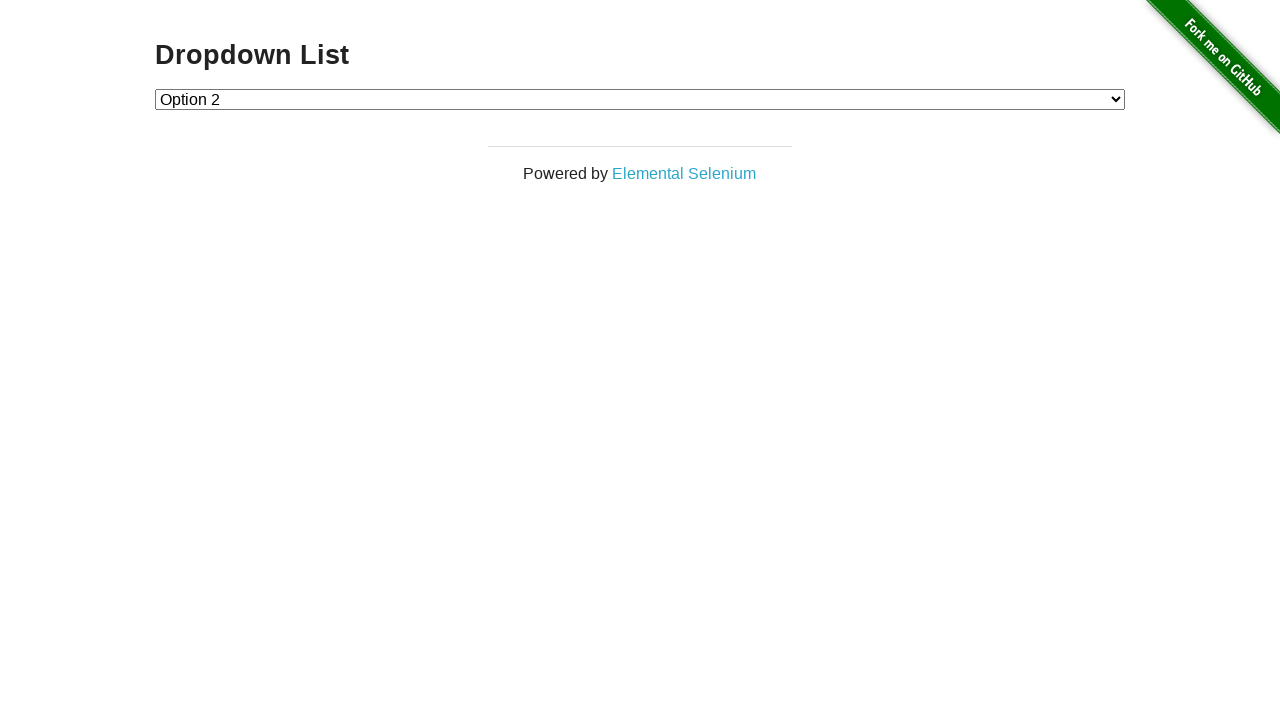

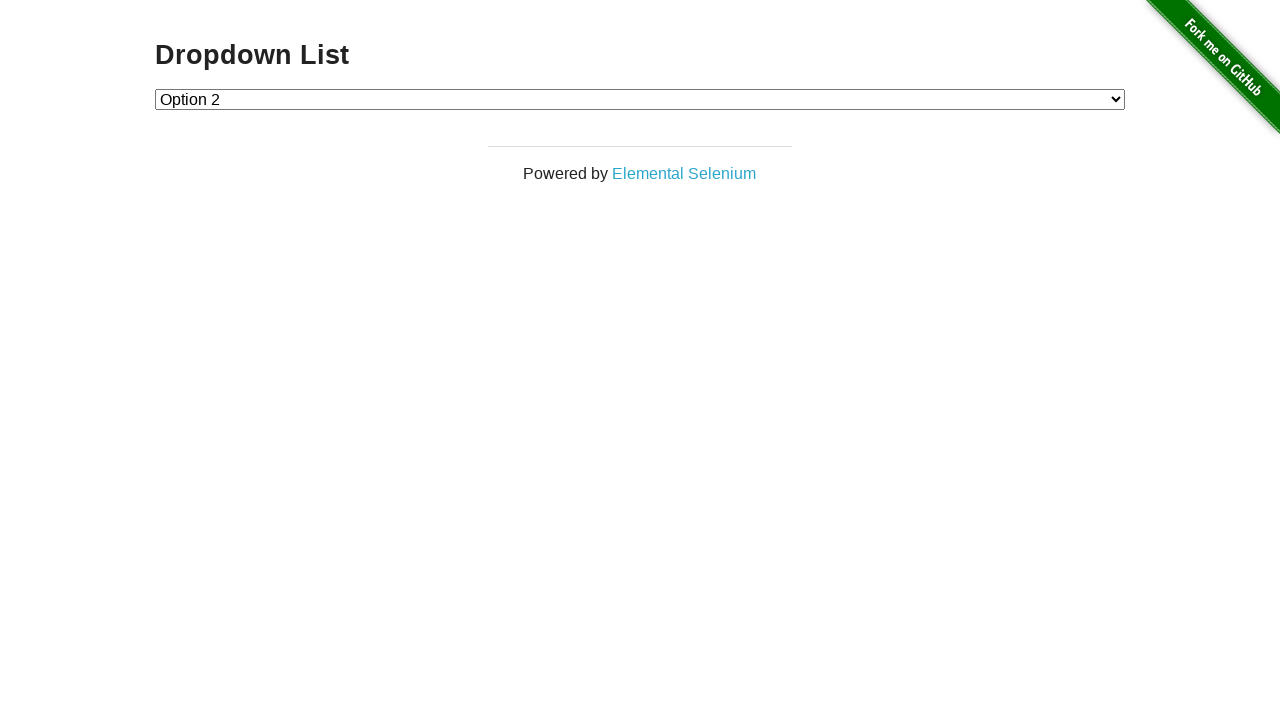